Tests that the Hash table visualization page displays an alert when invalid input (a value less than 2 or greater than 20) is provided. The test clicks on the Hash table link, enters an invalid number, clicks run, and accepts the resulting alert.

Starting URL: https://gcallah.github.io/Algocynfas/

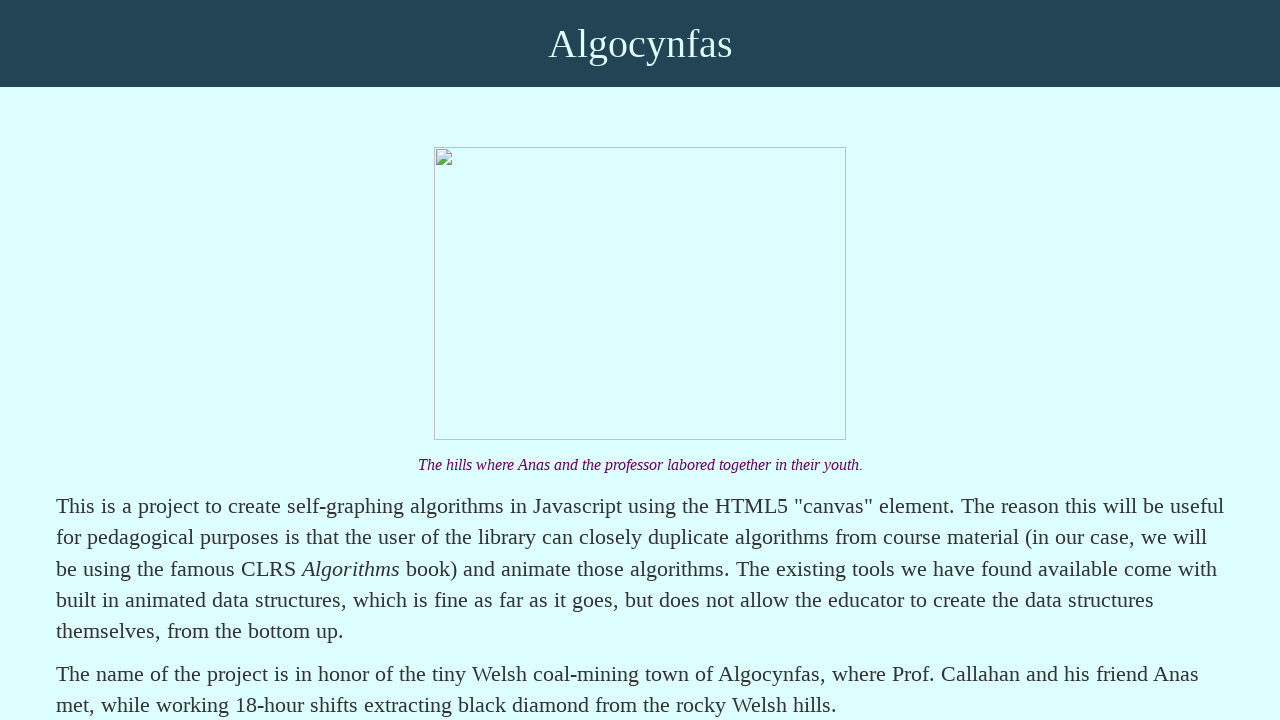

Clicked on Hash table link at (160, 360) on text=Hash table
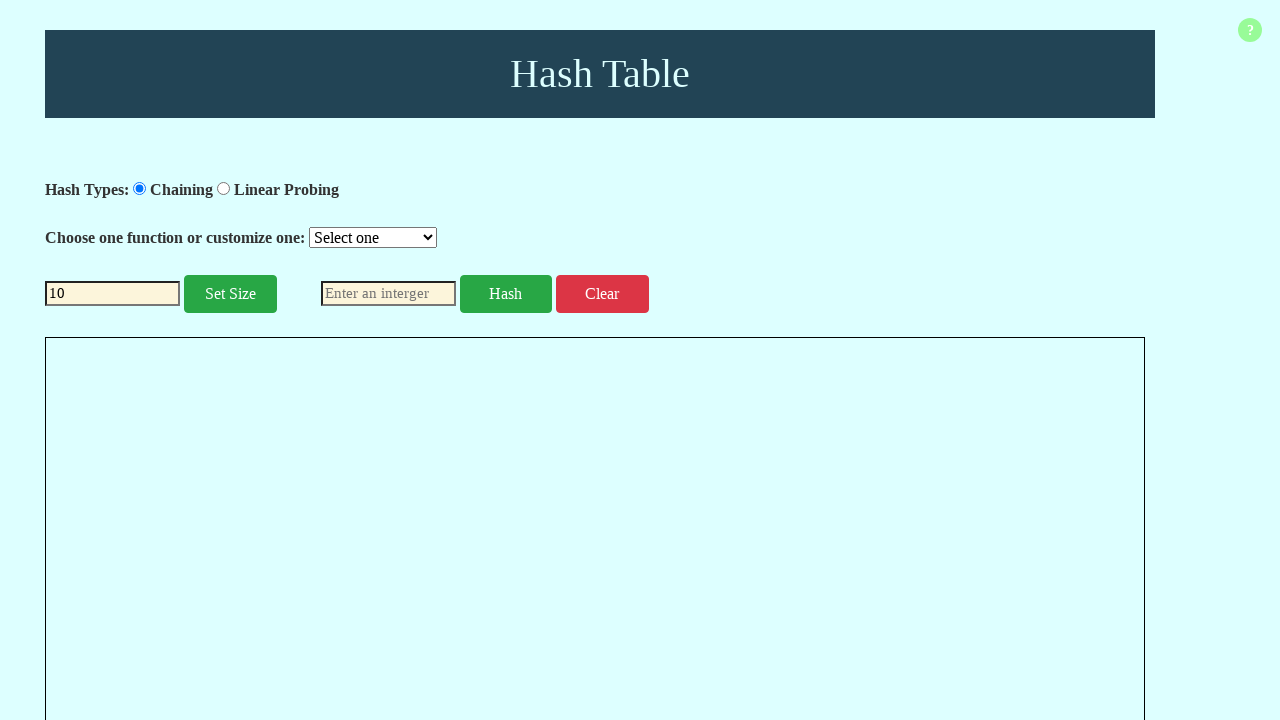

Entered invalid input value -15 (outside valid range of 2-20) on #InputValue
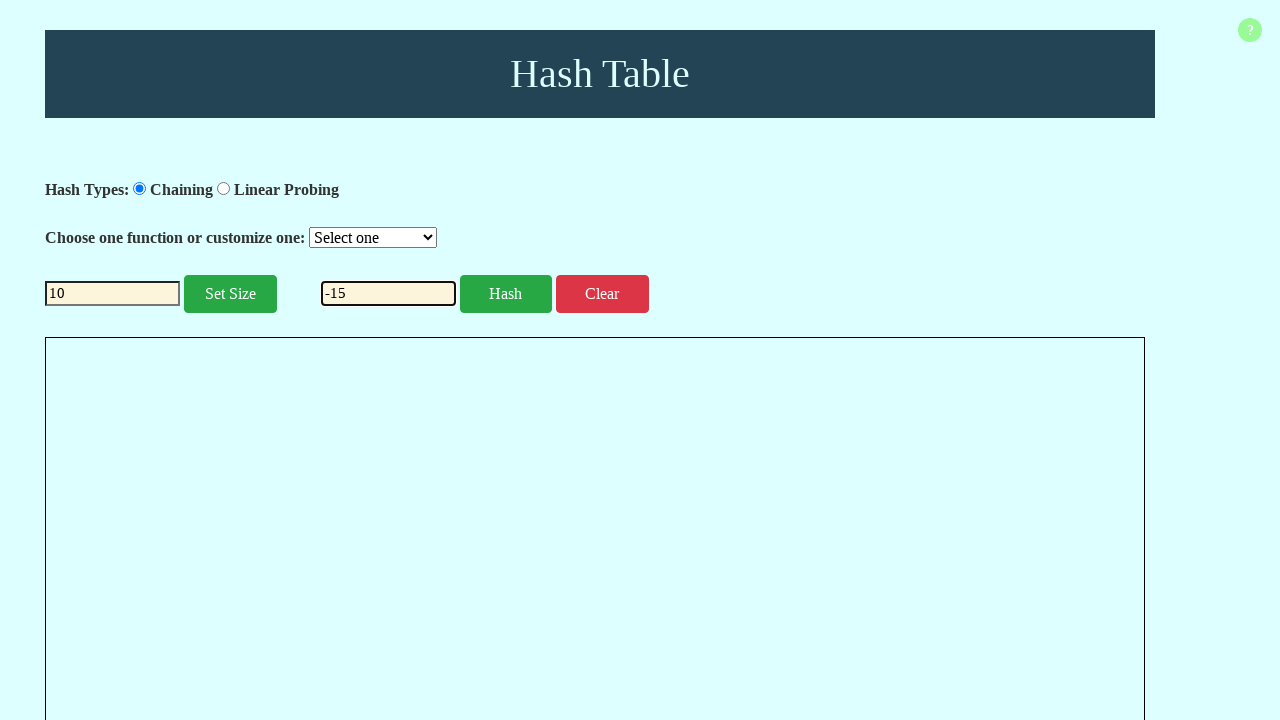

Clicked run button to execute with invalid input at (506, 294) on #run-button
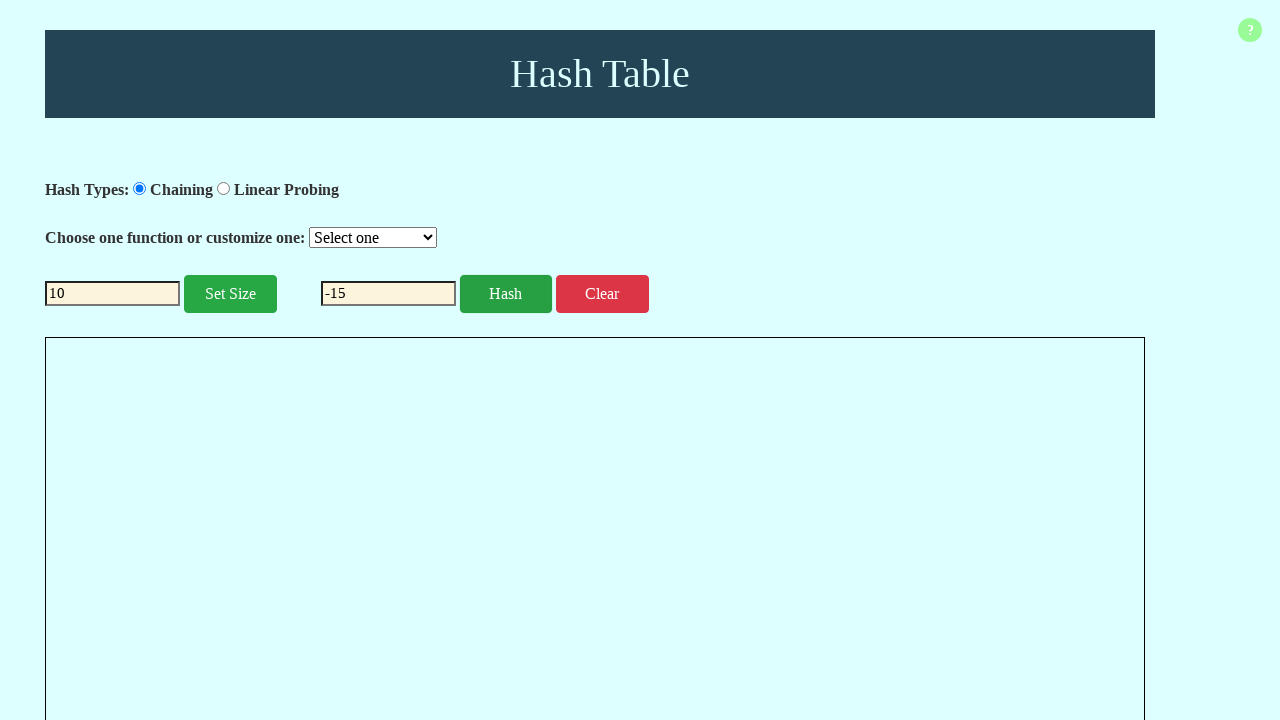

Set up alert handler to accept dialog
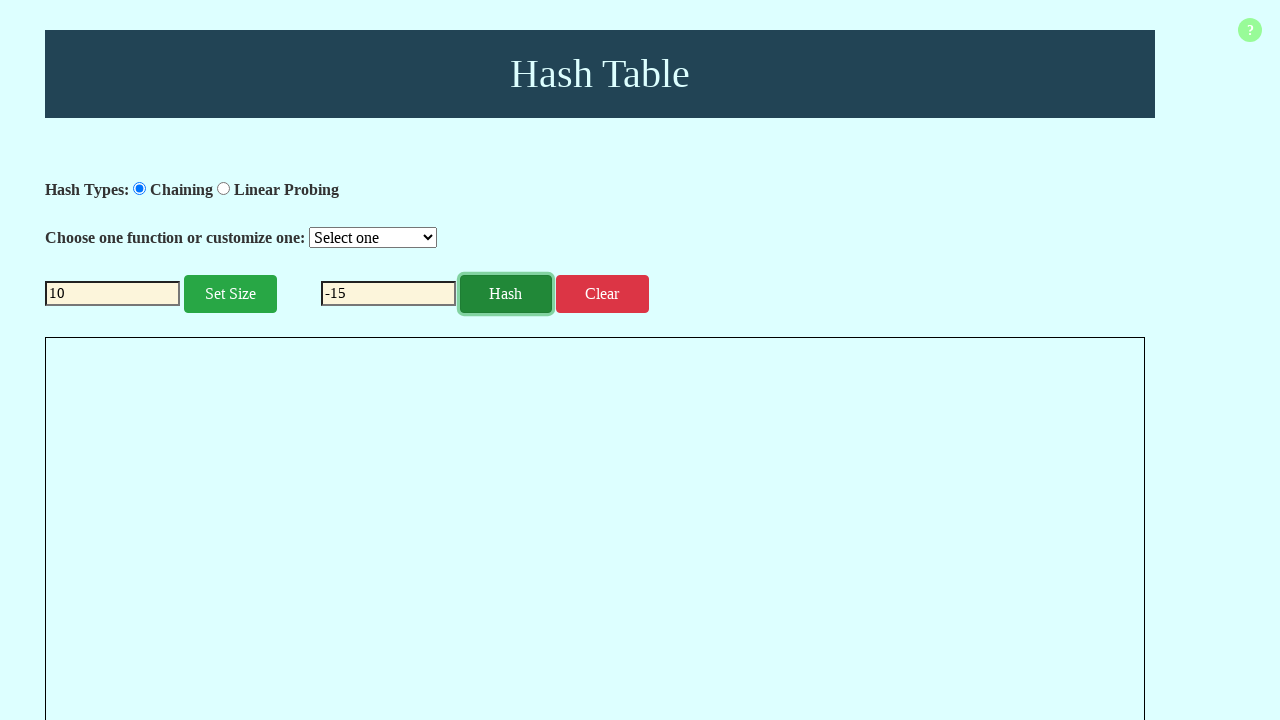

Waited for alert dialog to appear
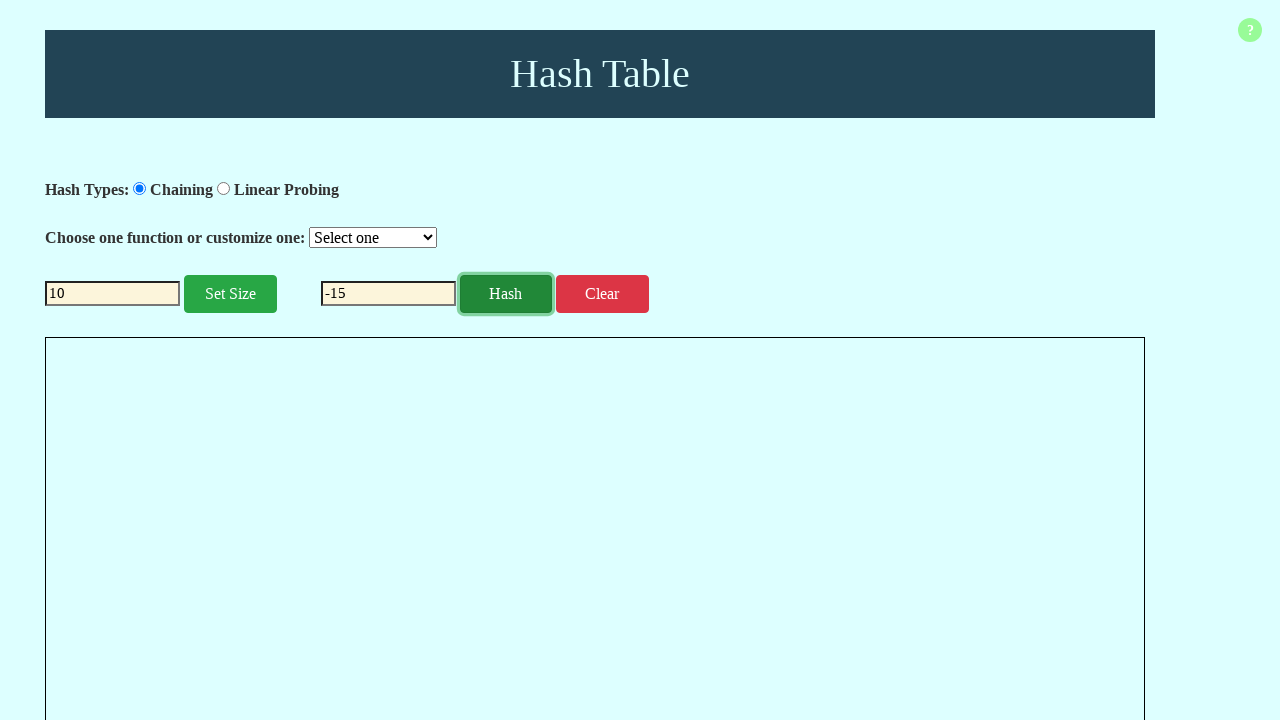

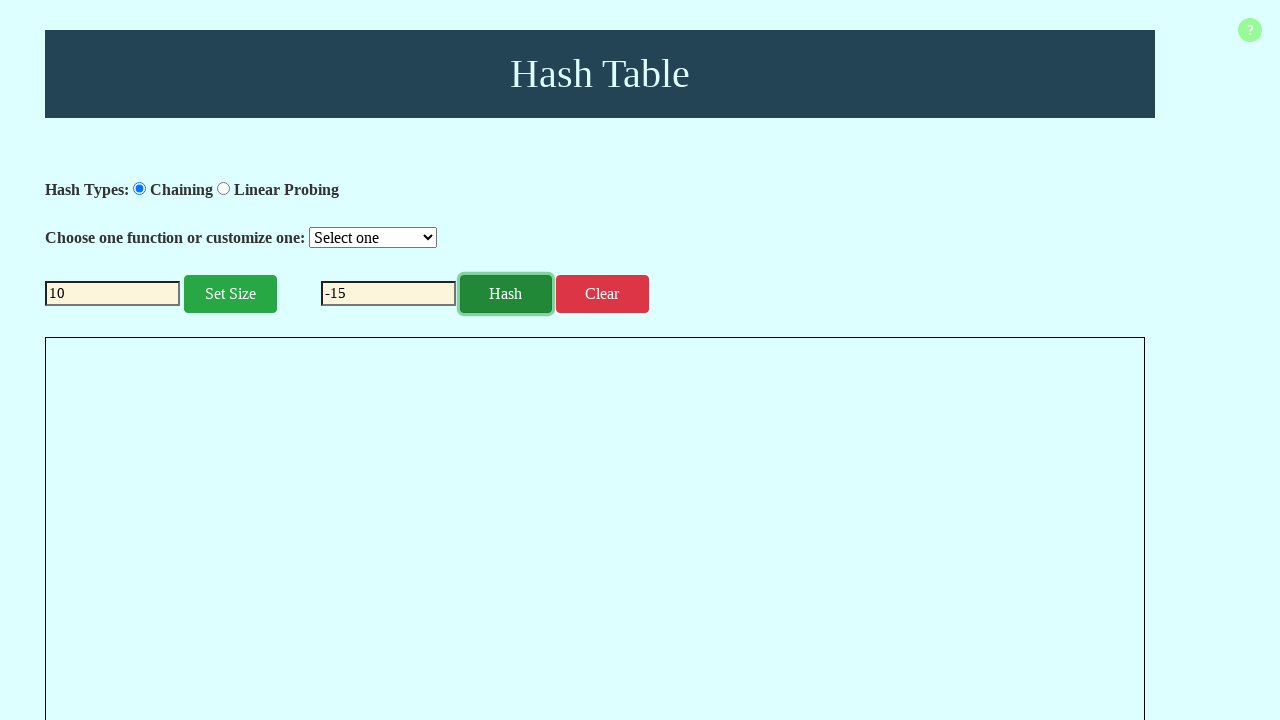